Tests the About Us navigation tab by clicking it and verifying the page navigates to the about section

Starting URL: https://www.rixxo.com

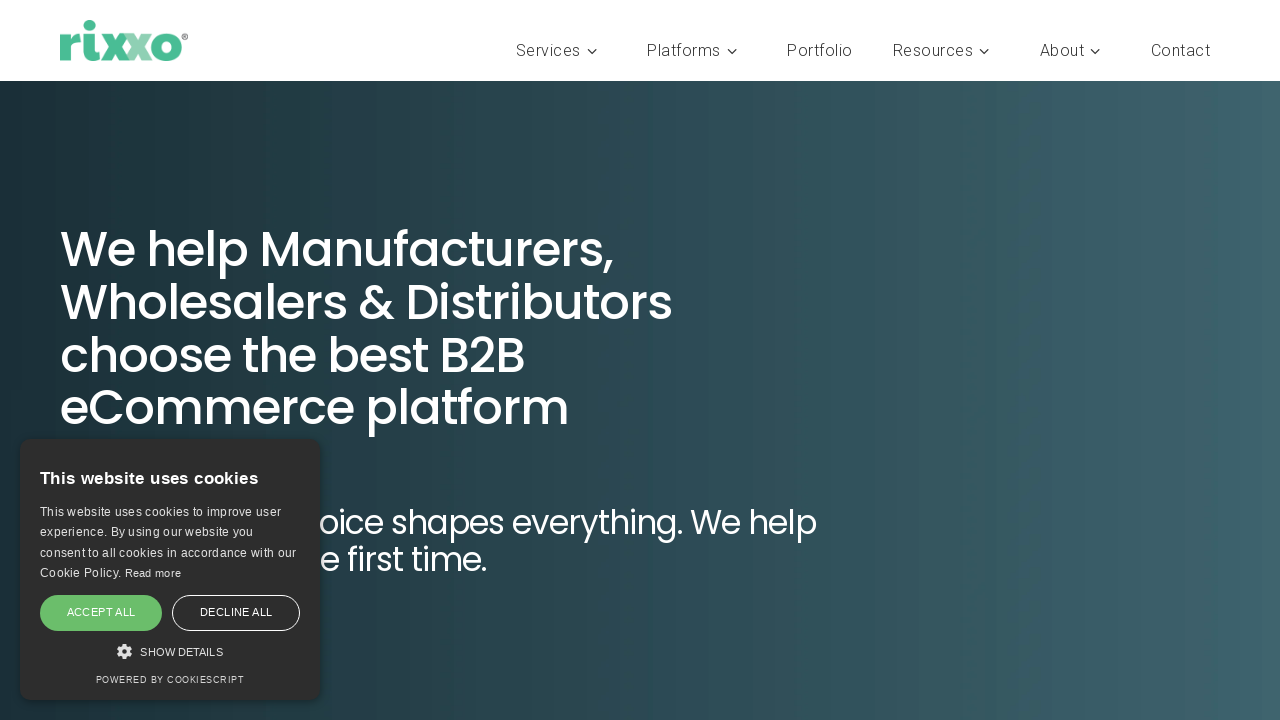

Clicked About Us navigation tab at (1075, 51) on text=About
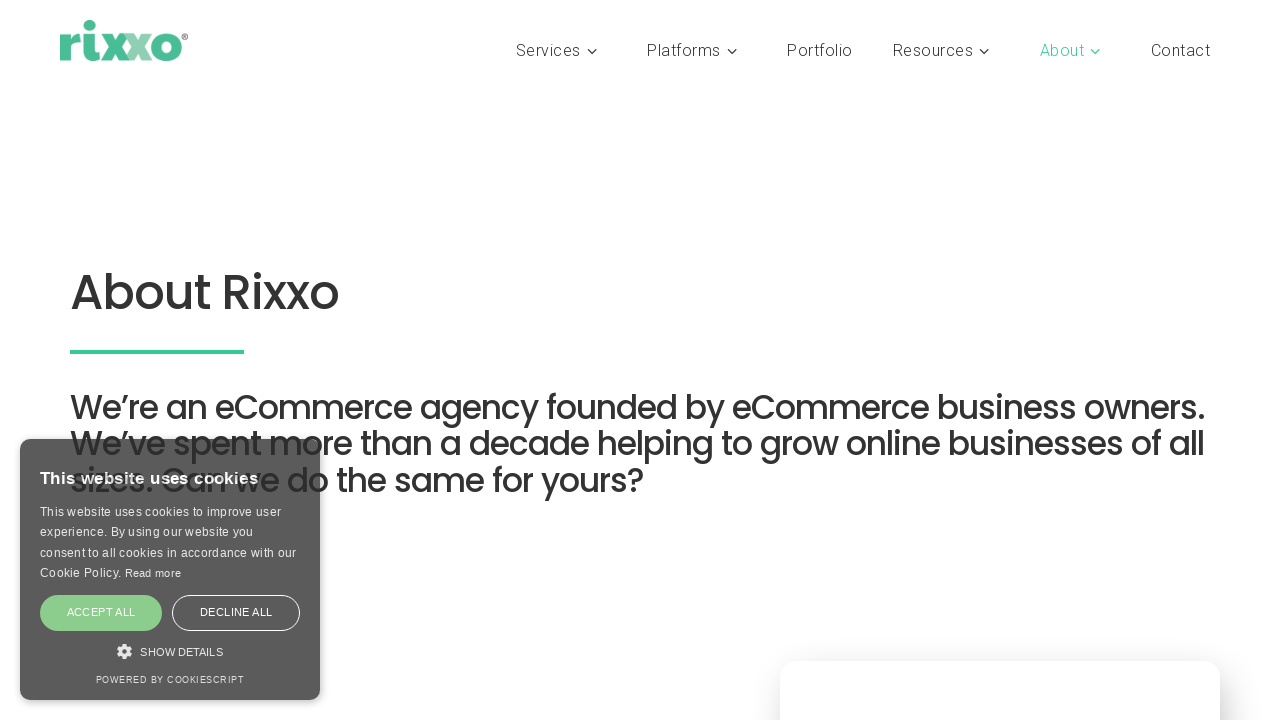

Page navigated to about section
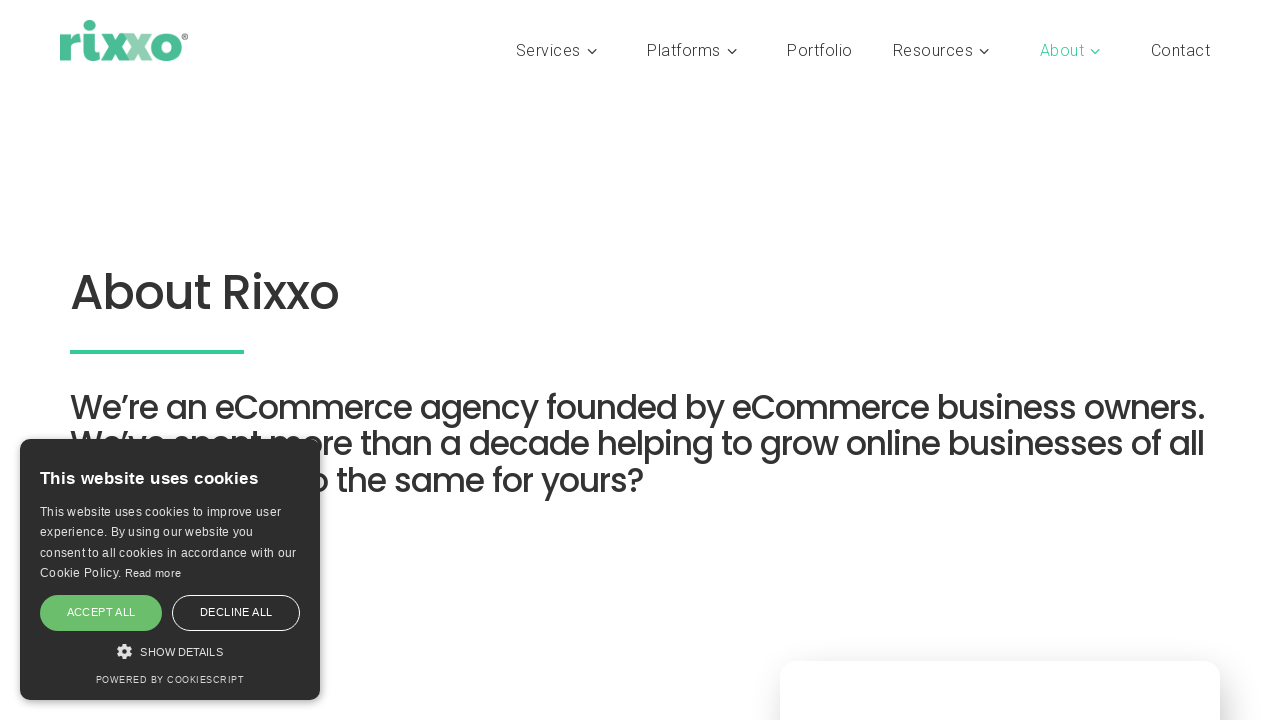

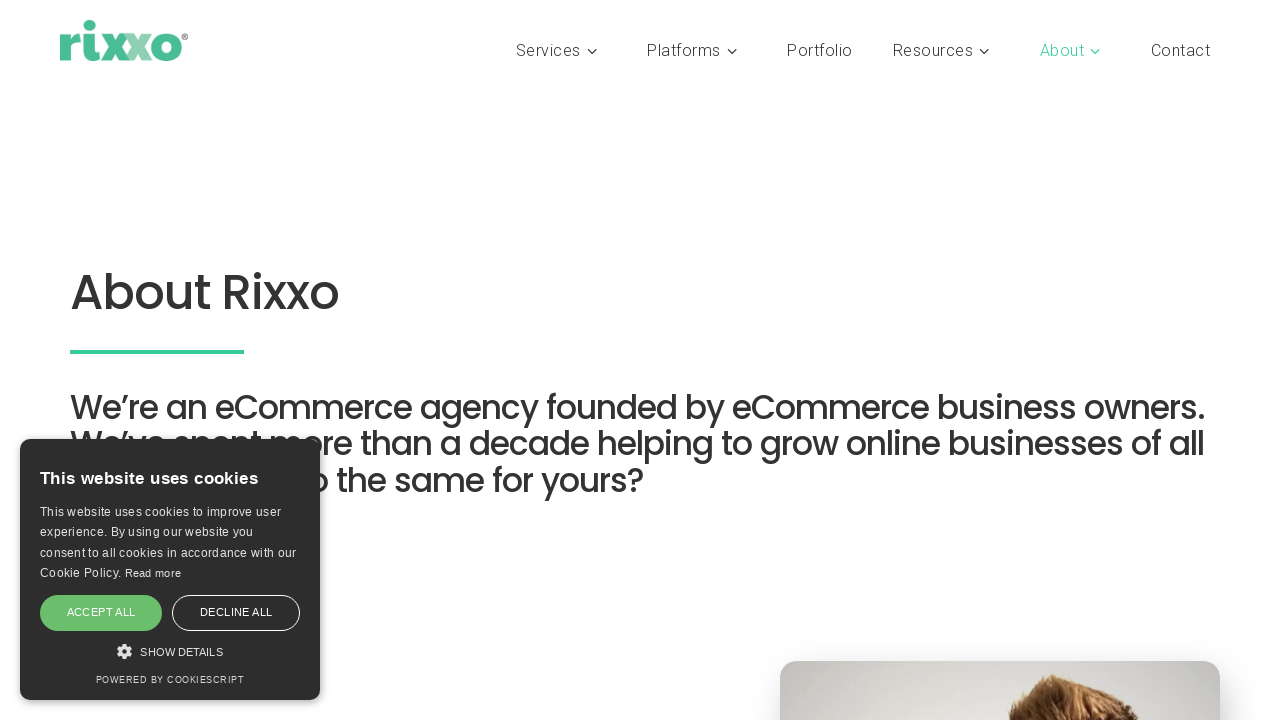